Tests the SSA Quick Calculator by filling out the benefits estimation form with birth date, earnings information, and retirement date, then submitting to view results and navigating to the earnings history page.

Starting URL: https://www.ssa.gov/OACT/quickcalc/

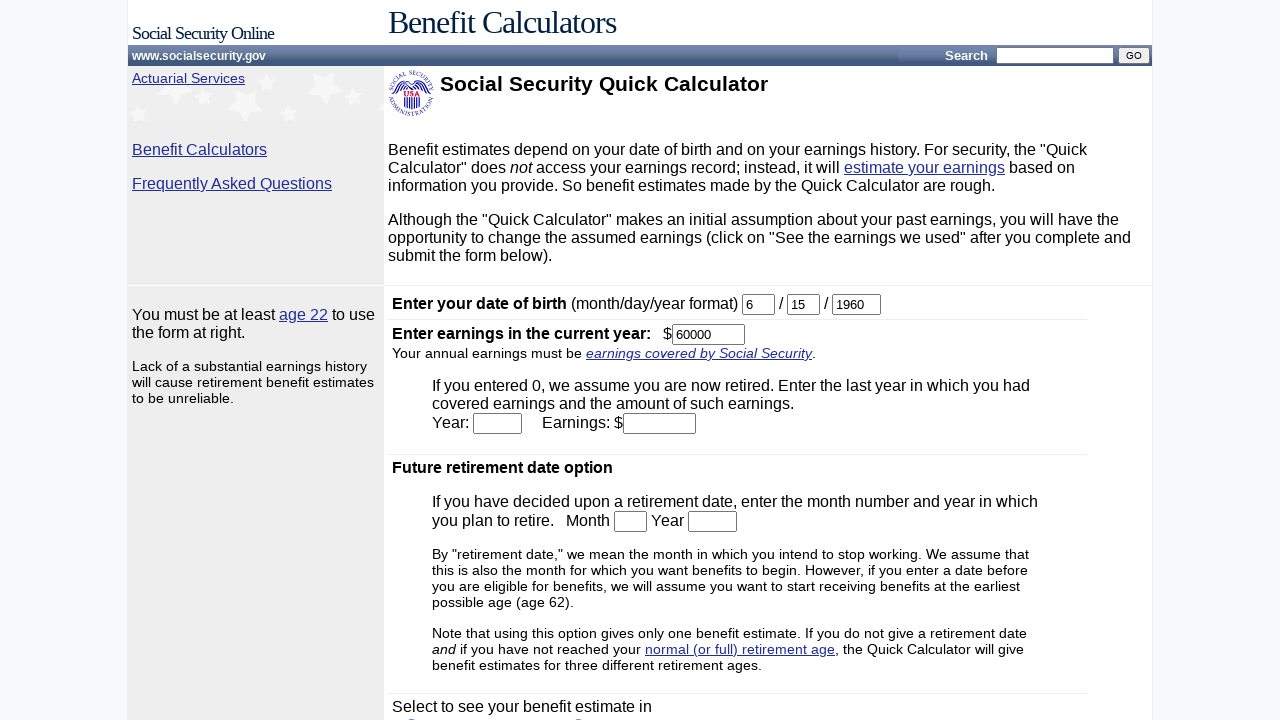

Waited for birth date form field to load
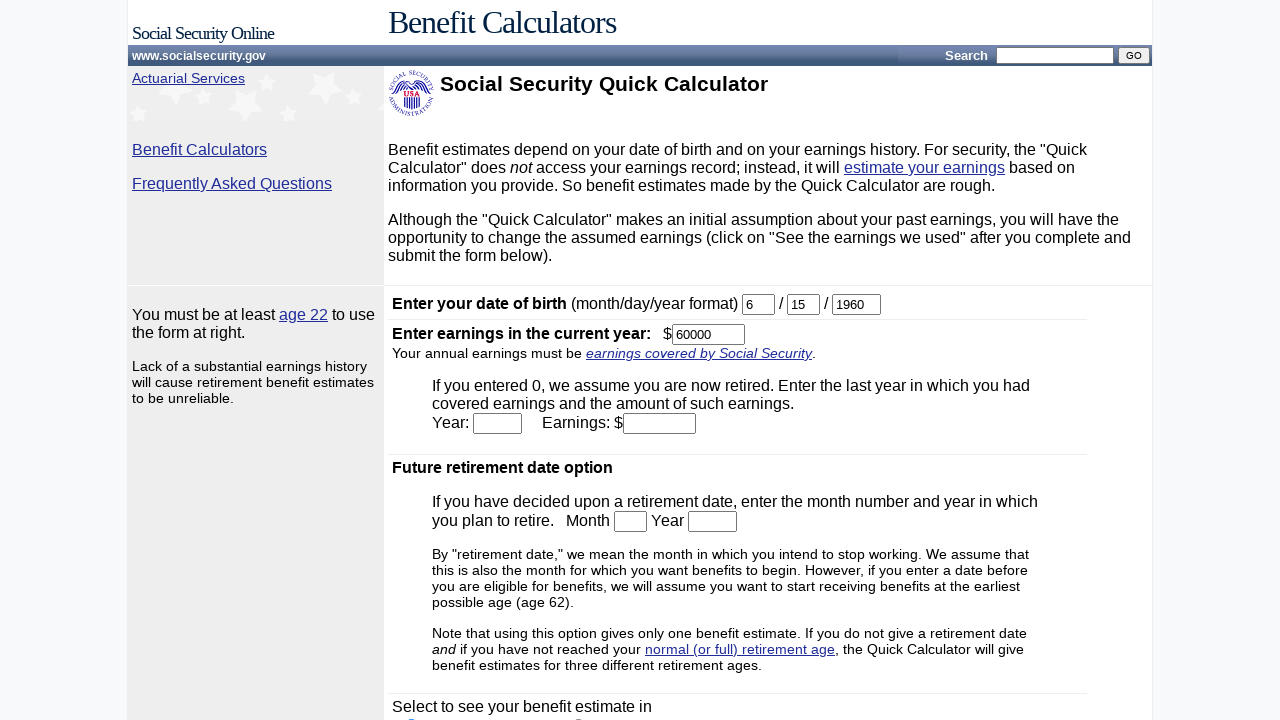

Filled birth month field with '06' on #month
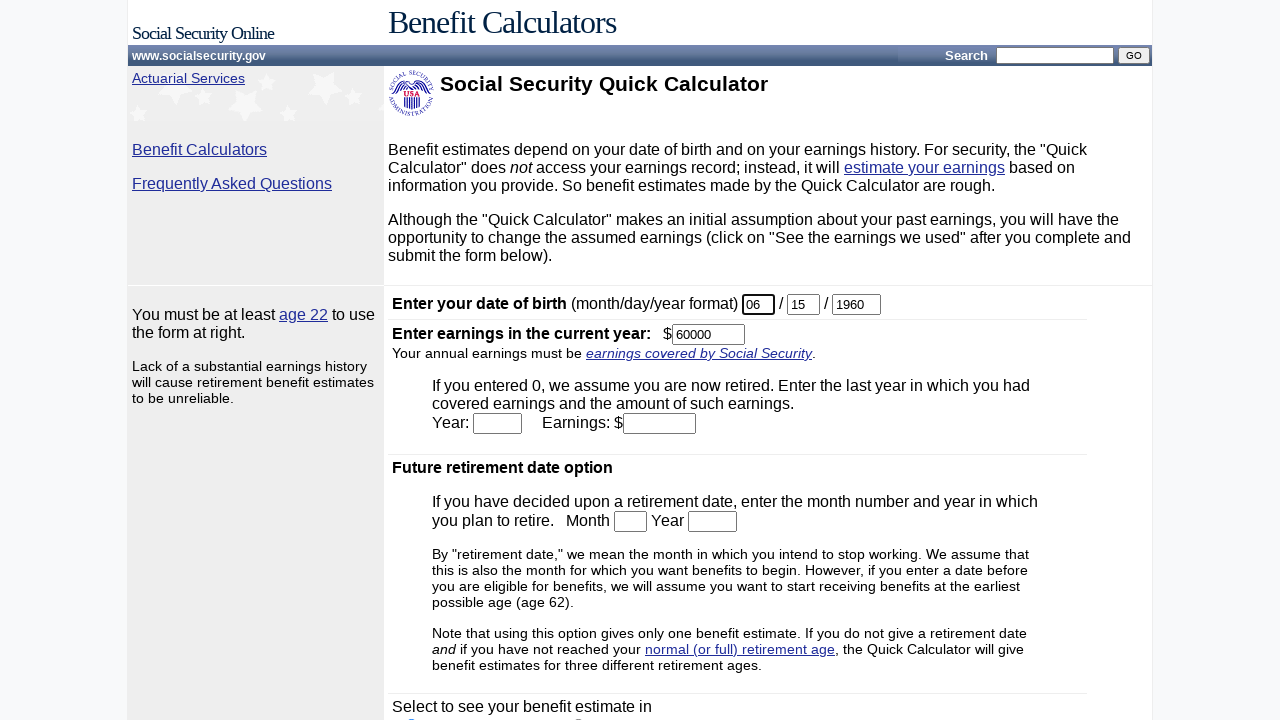

Filled birth day field with '15' on #day
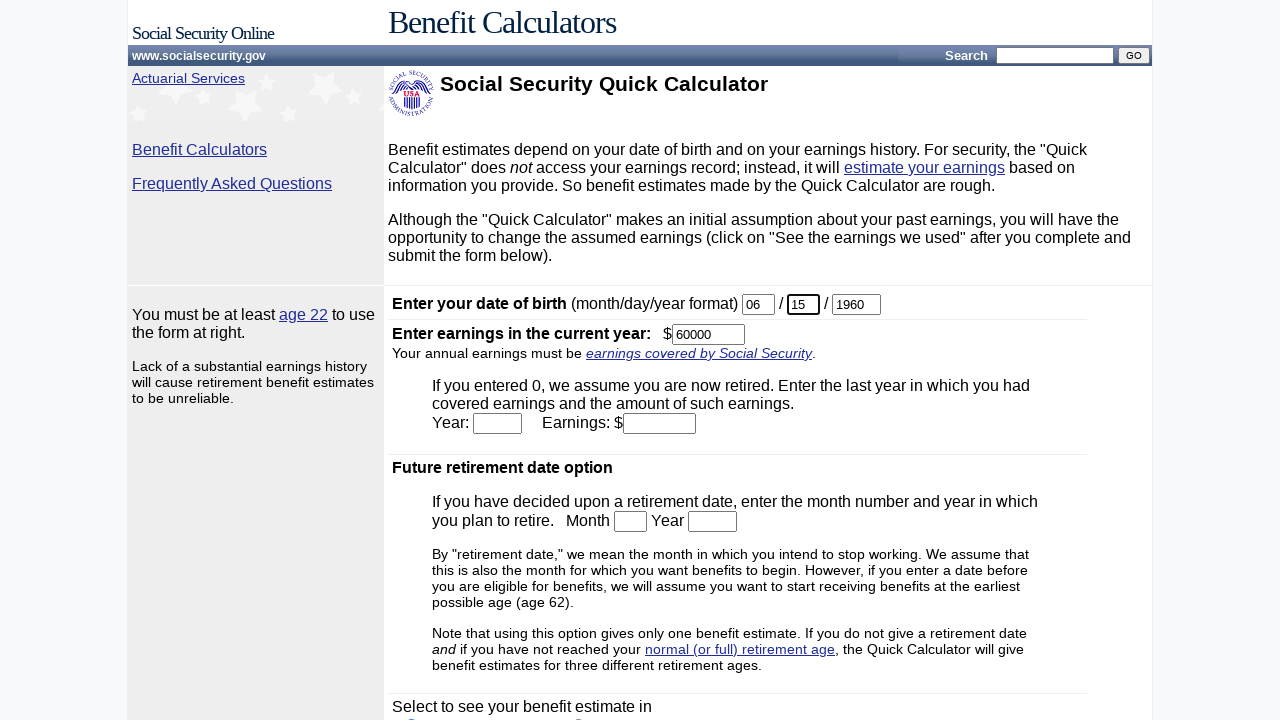

Filled birth year field with '1970' on #year
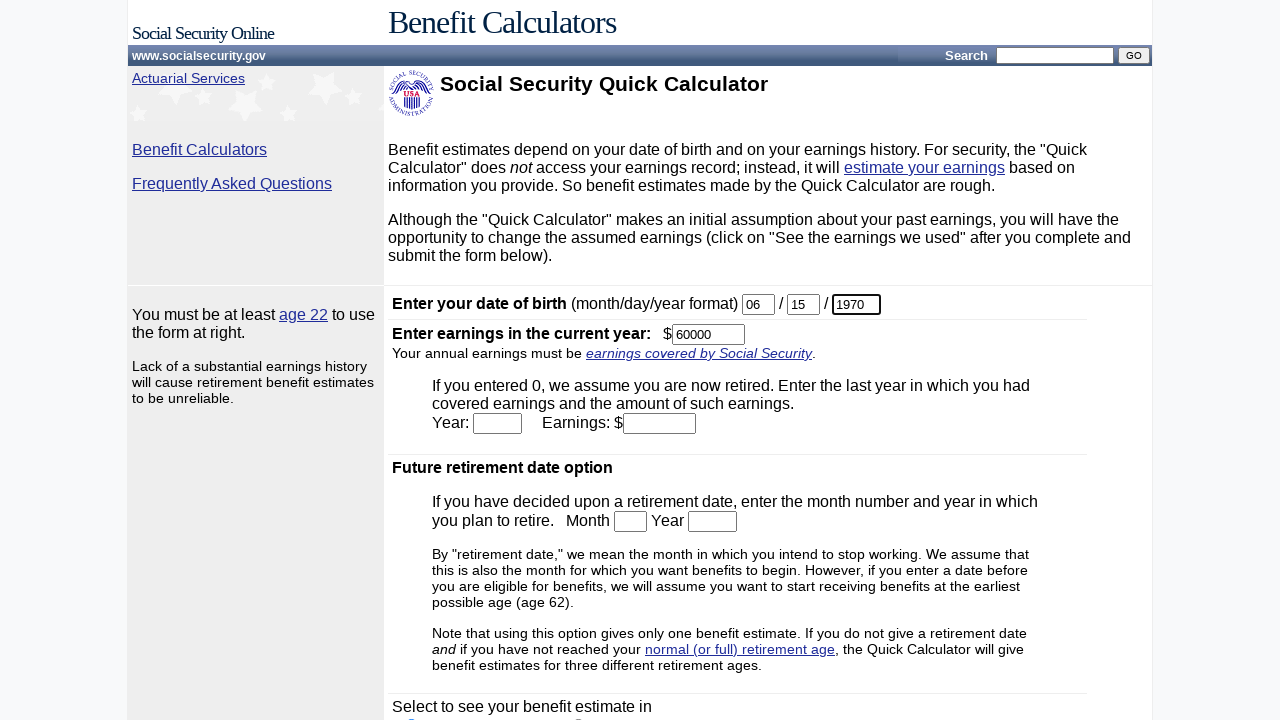

Filled current earnings field with '75000' on #earnings
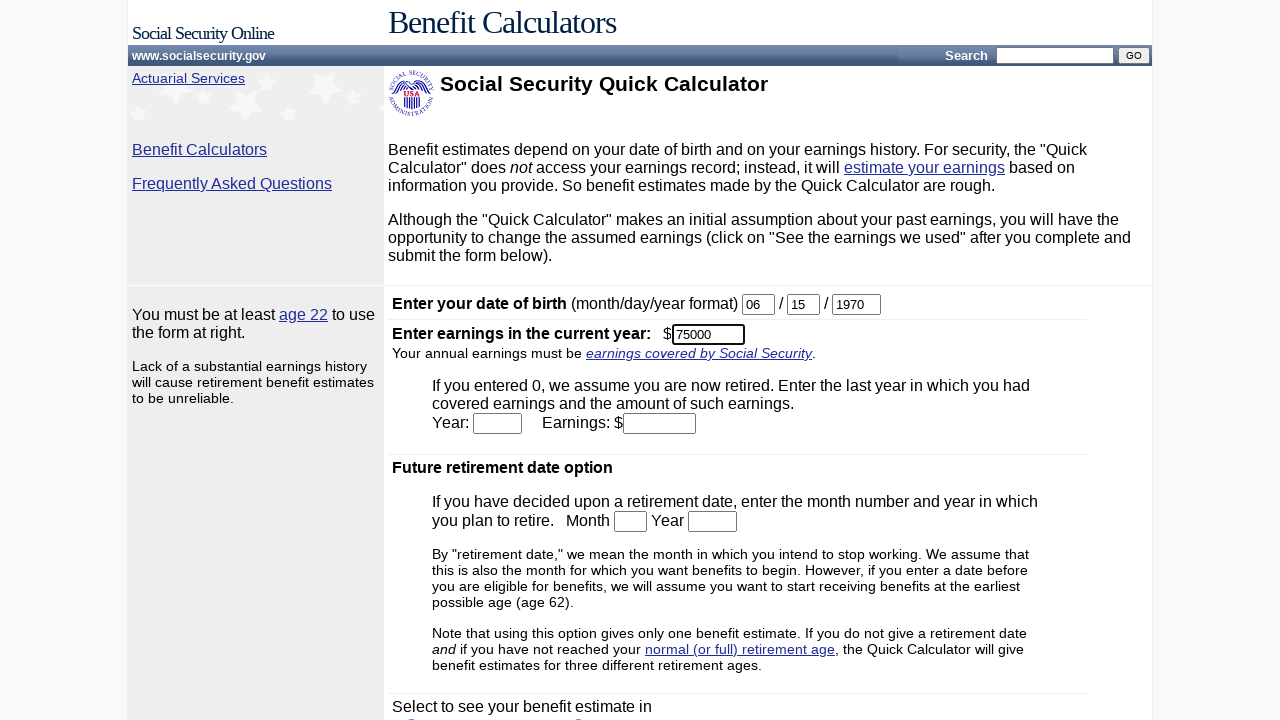

Filled last year field with '2023' on #lastyear
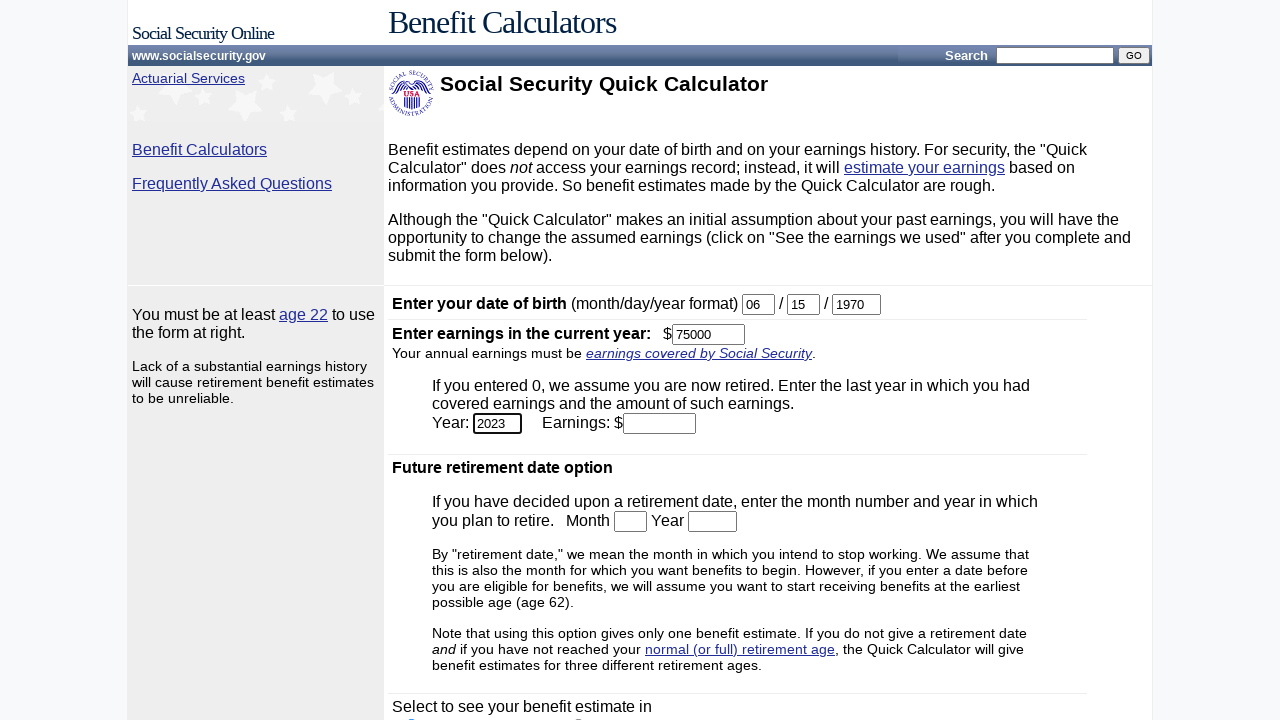

Filled last year earnings field with '72000' on #lastearnings
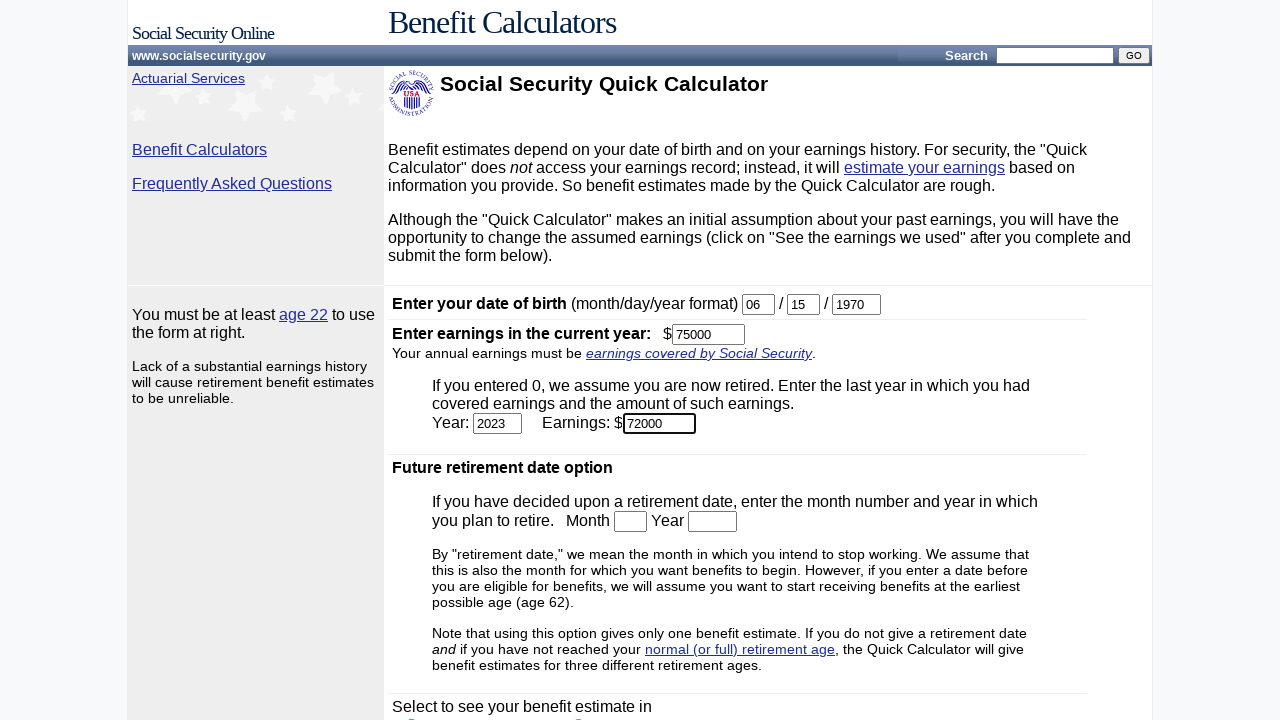

Filled retirement month field with '01' on #retiremonth
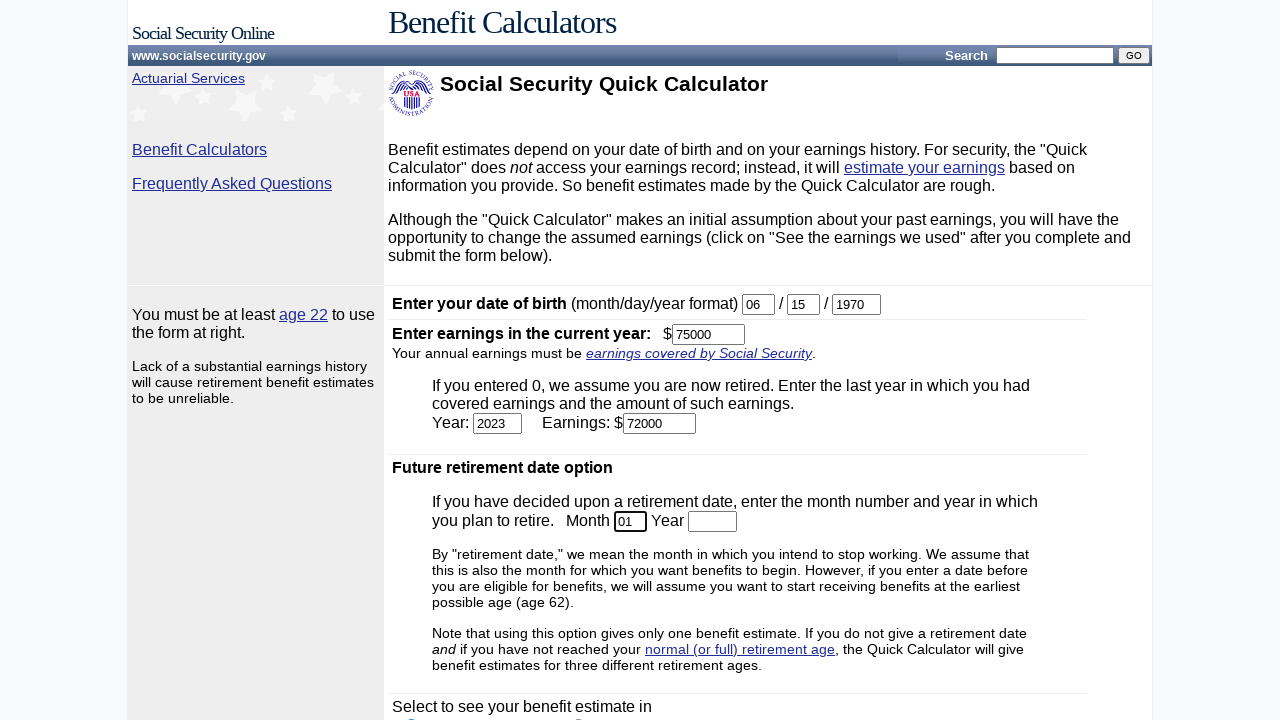

Filled retirement year field with '2037' on #retireyear
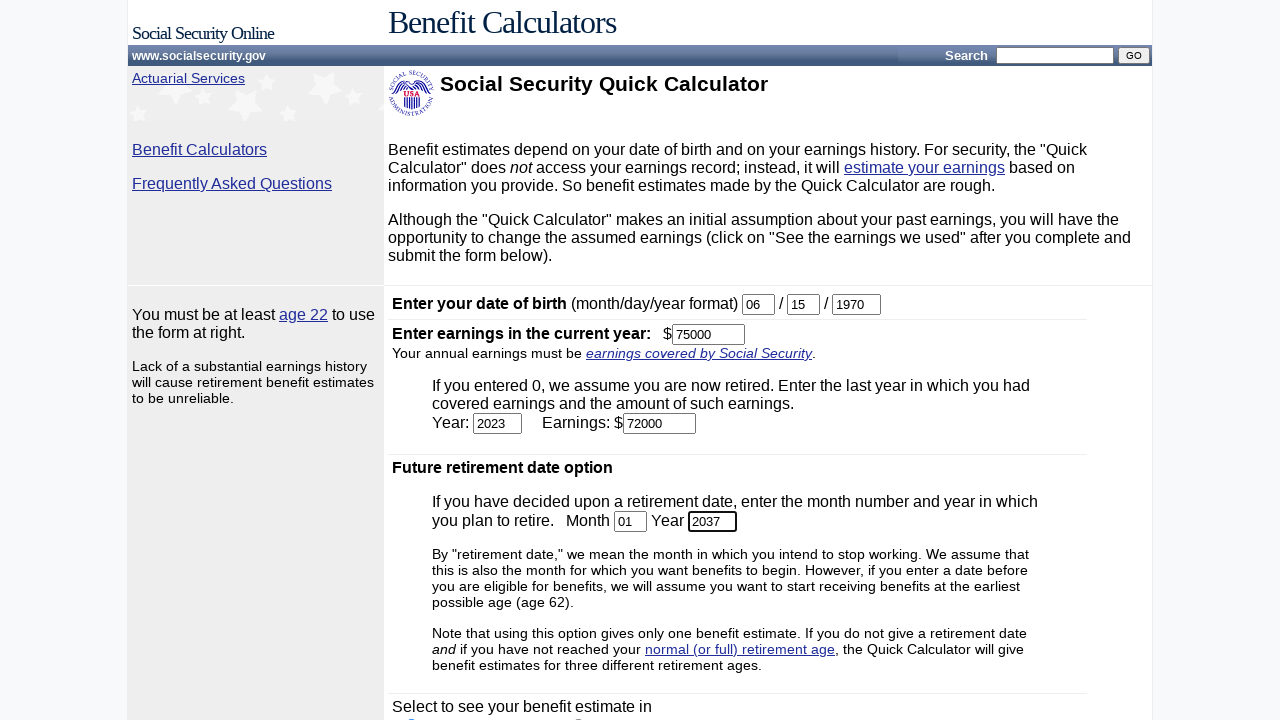

Clicked Submit request button to calculate benefits at (444, 568) on input[type="submit"][value="Submit request"]
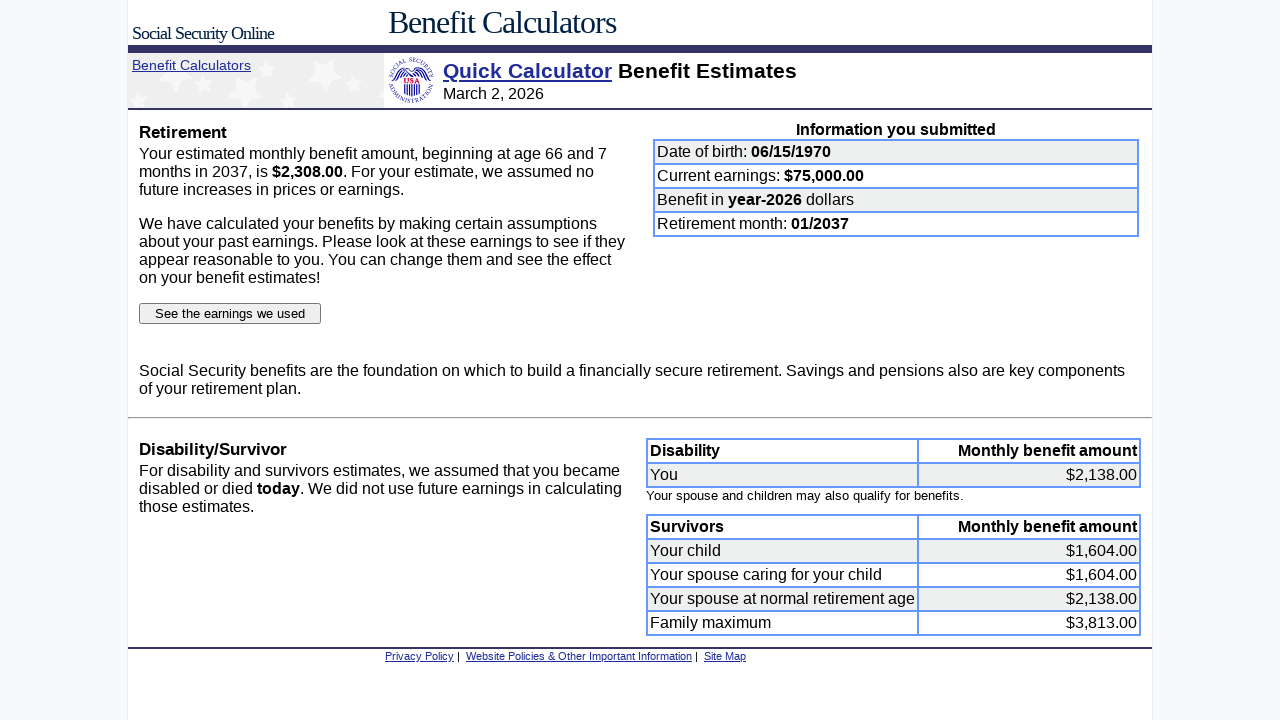

Benefits calculation results loaded
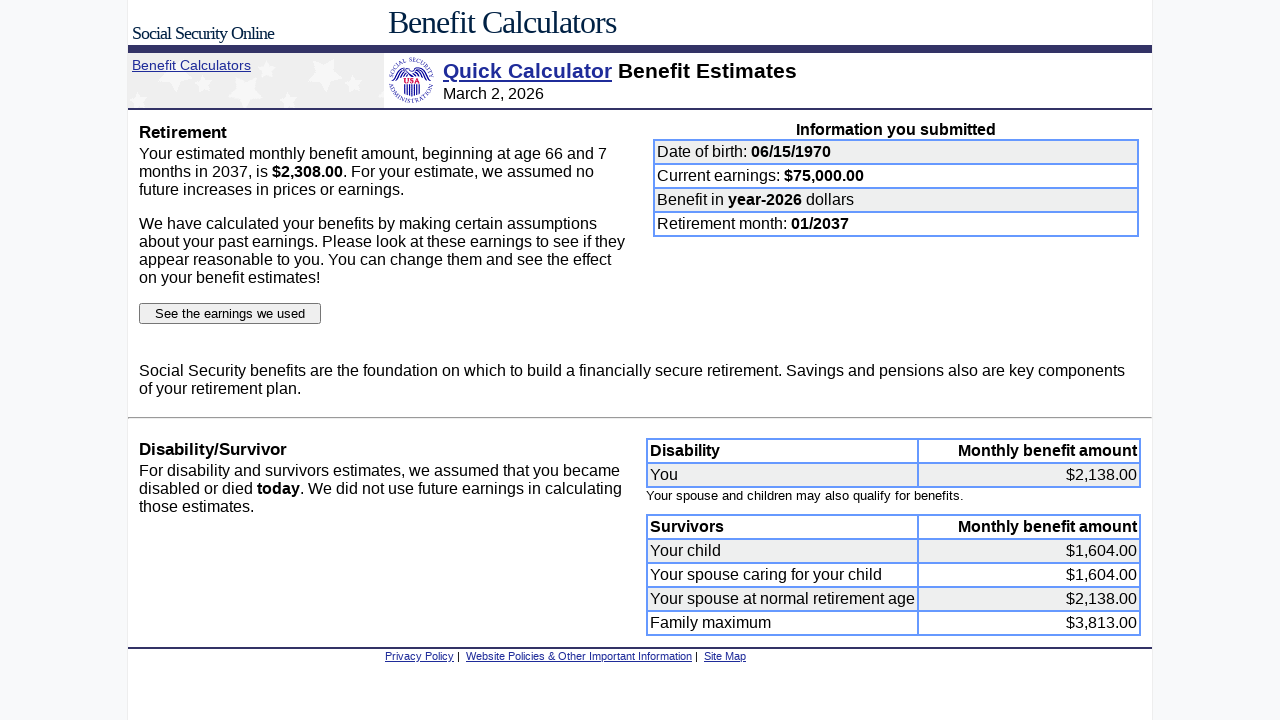

Clicked 'See the earnings we used' button to view earnings history at (230, 314) on input[type="submit"][value="  See the earnings we used  "]
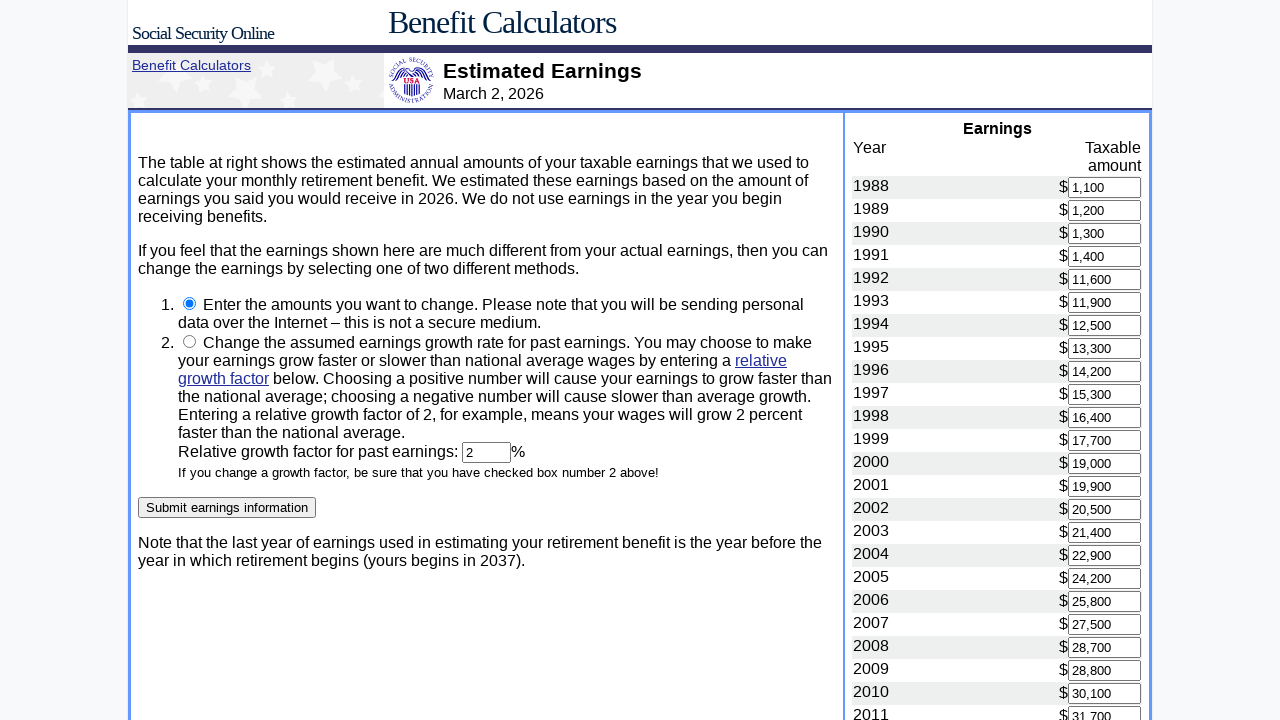

Earnings history table loaded and displayed
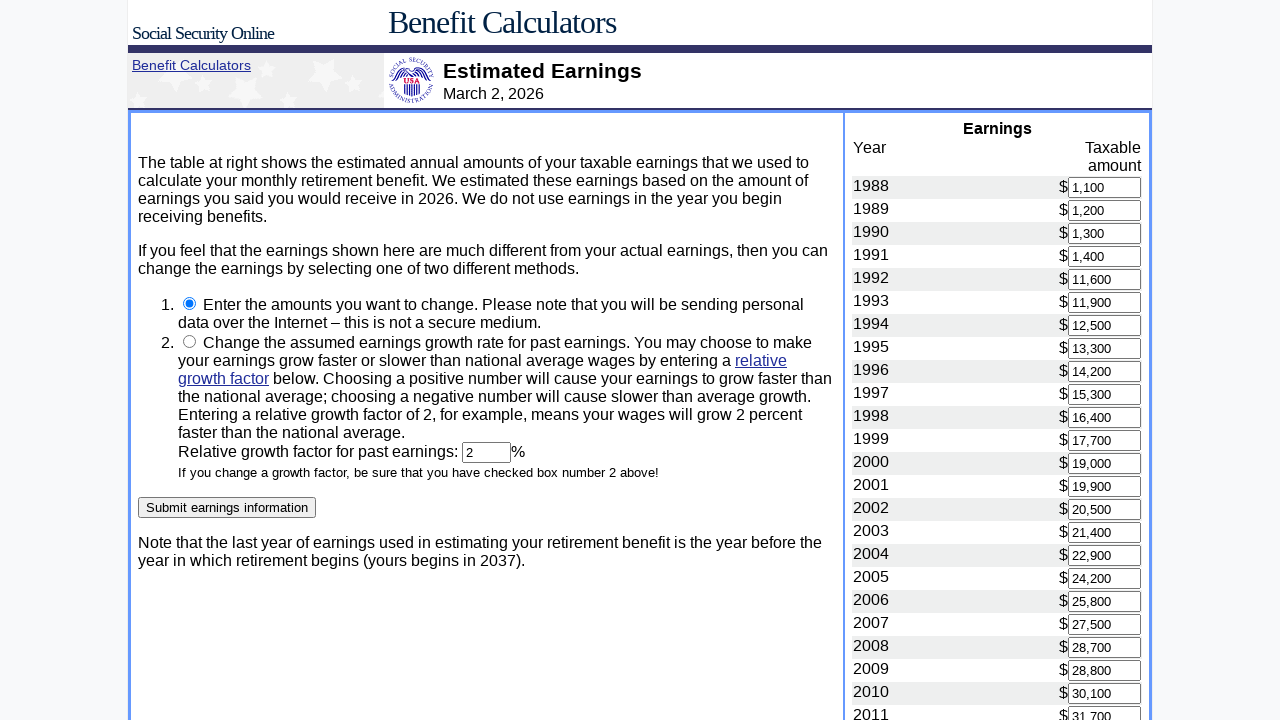

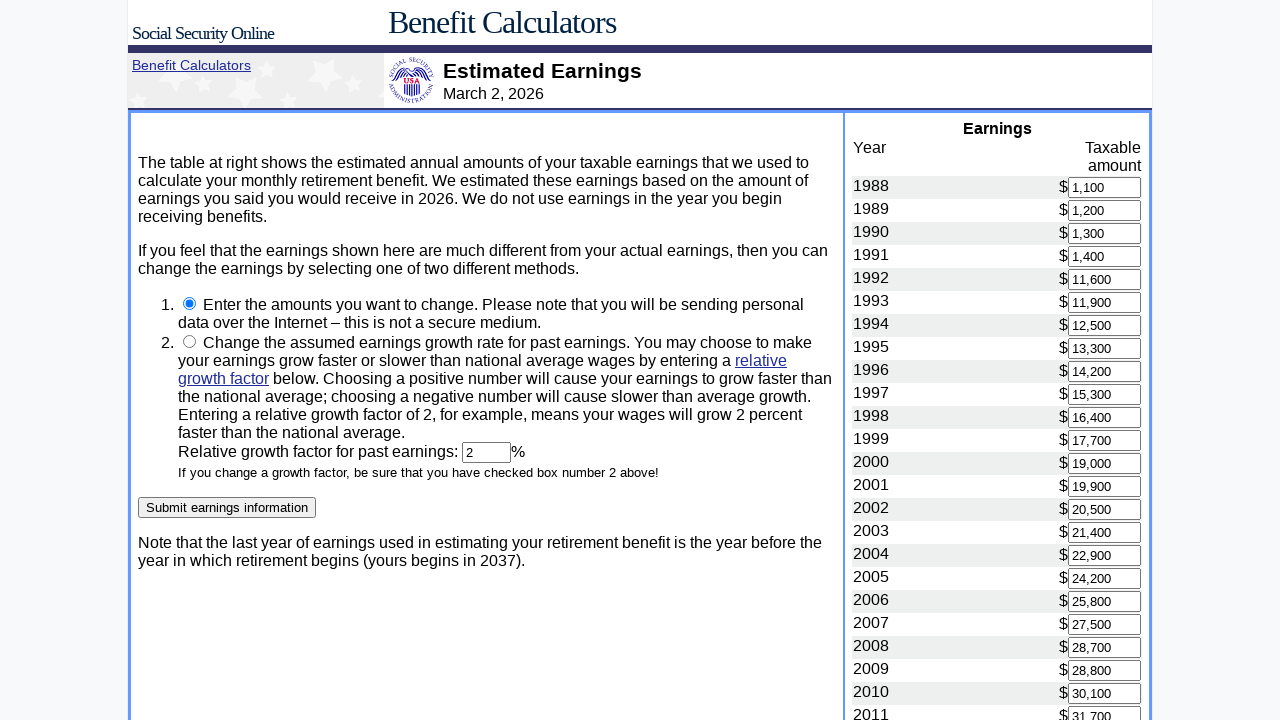